Tests various mouse and keyboard interactions including double click, right click, mouse hover, and arrow key navigation on a buttons practice page

Starting URL: https://www.tutorialspoint.com/selenium/practice/buttons.php

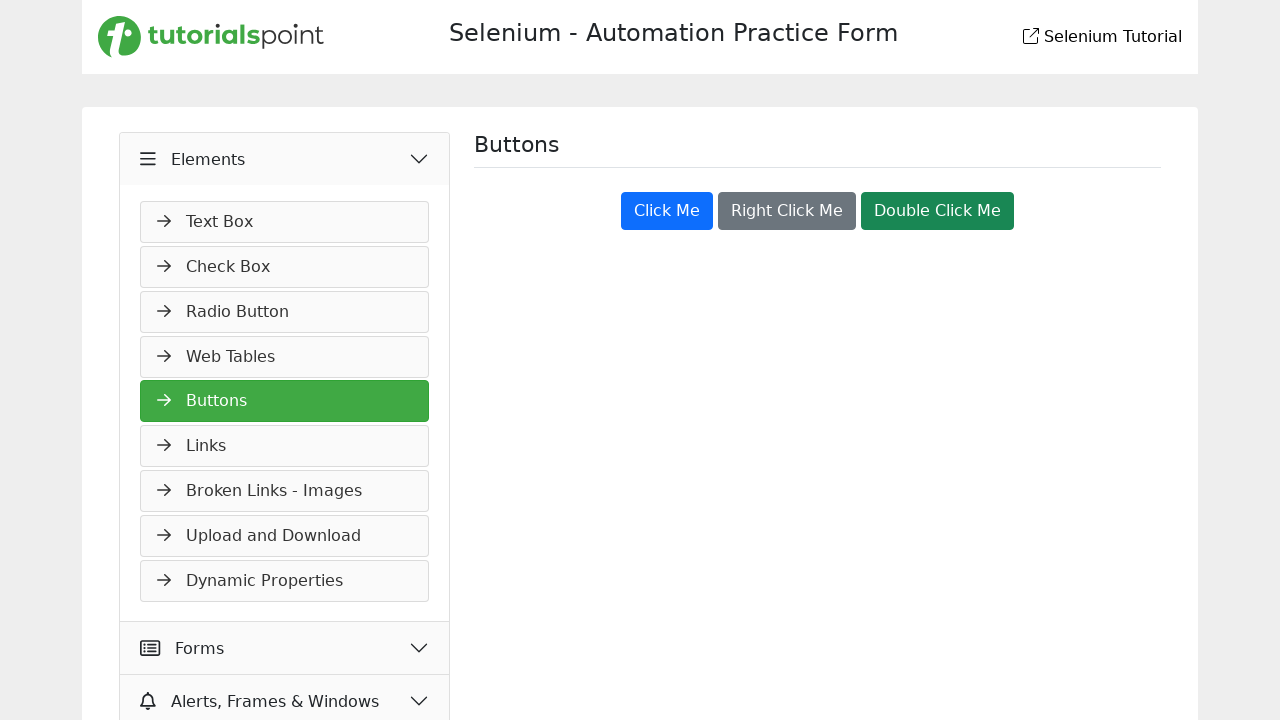

Double clicked on the 'Double Click Me' button at (938, 211) on xpath=//button[text()='Double Click Me']
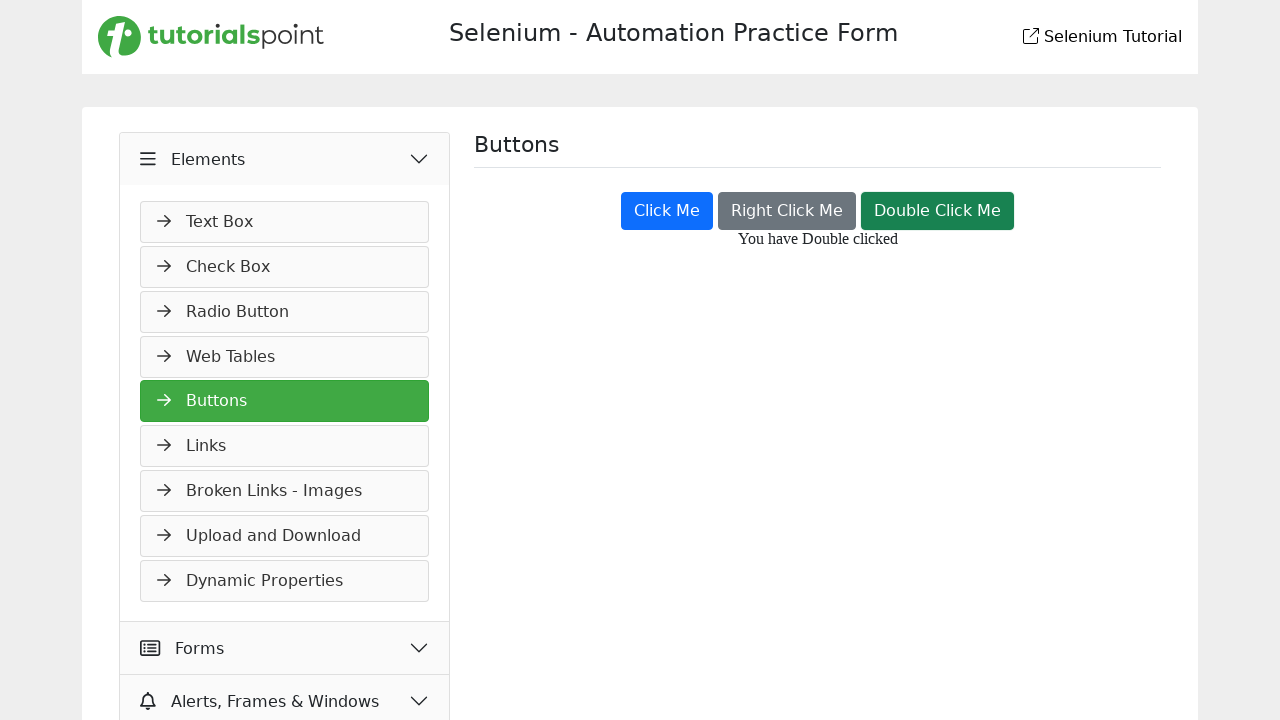

Right clicked on the 'Right Click Me' button at (787, 211) on xpath=//button[text()='Right Click Me']
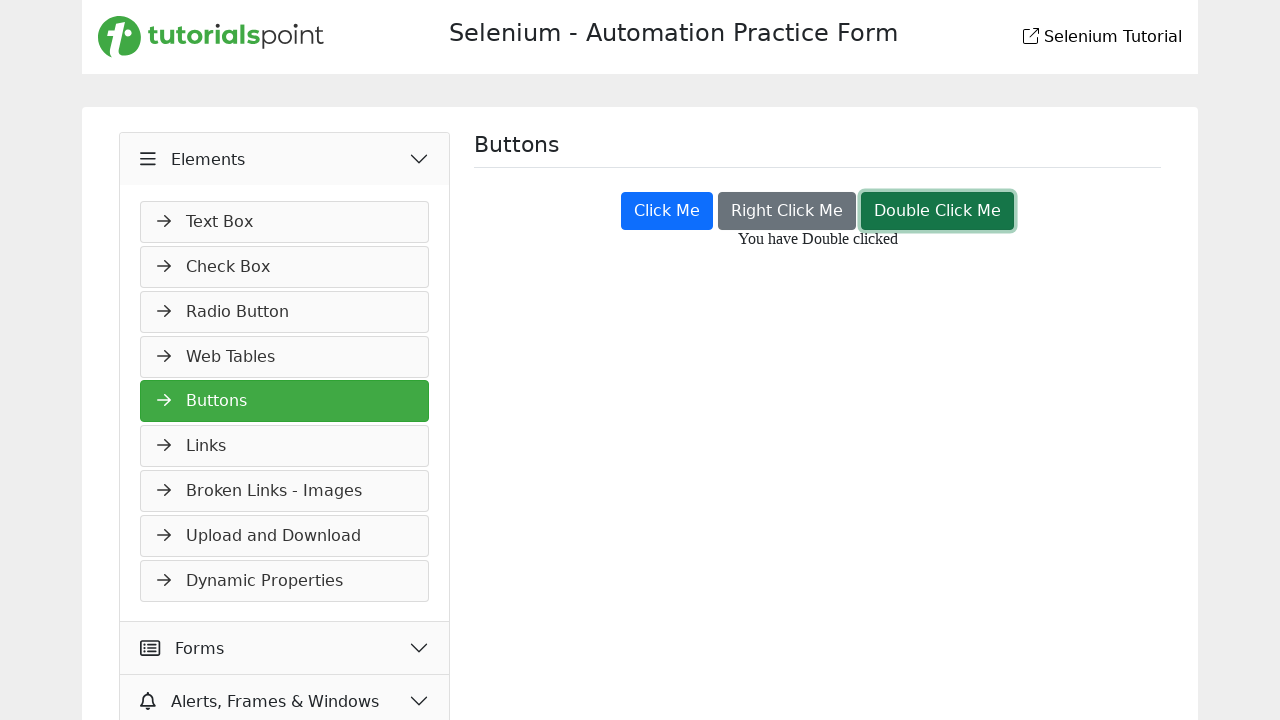

Hovered mouse over the 'Click Me' button at (667, 211) on xpath=//button[text()='Click Me']
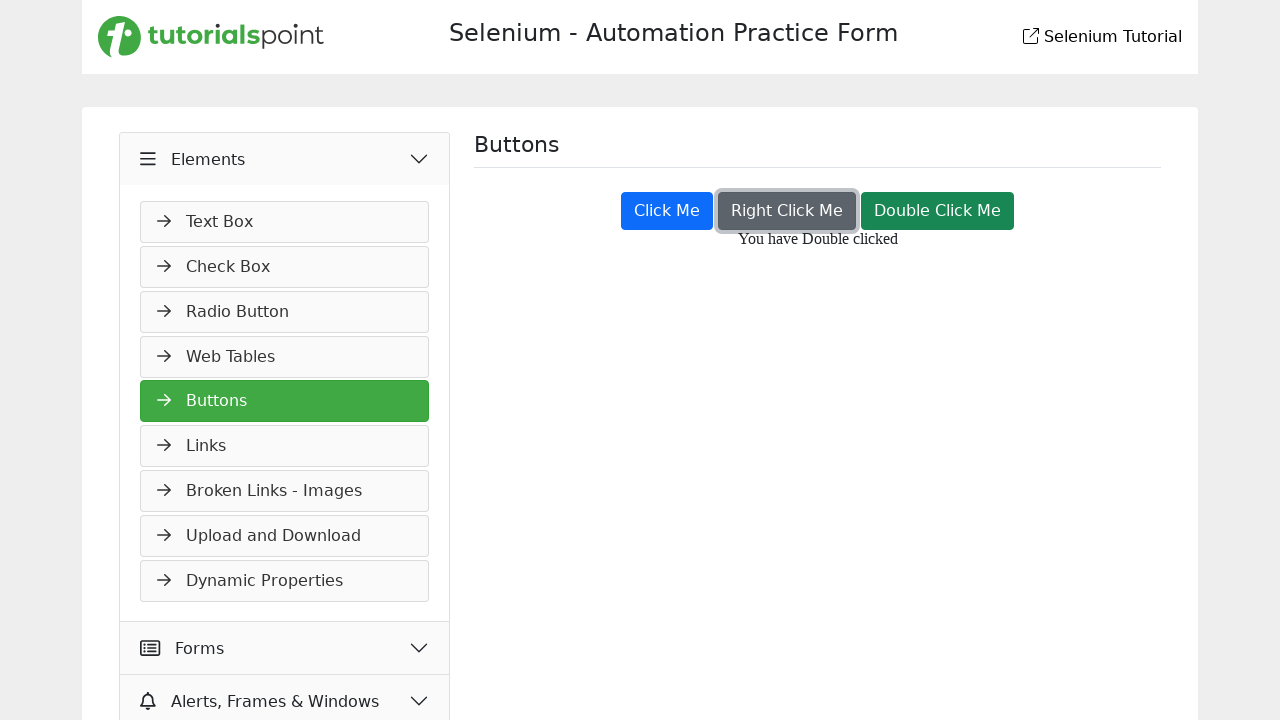

Pressed ArrowLeft key
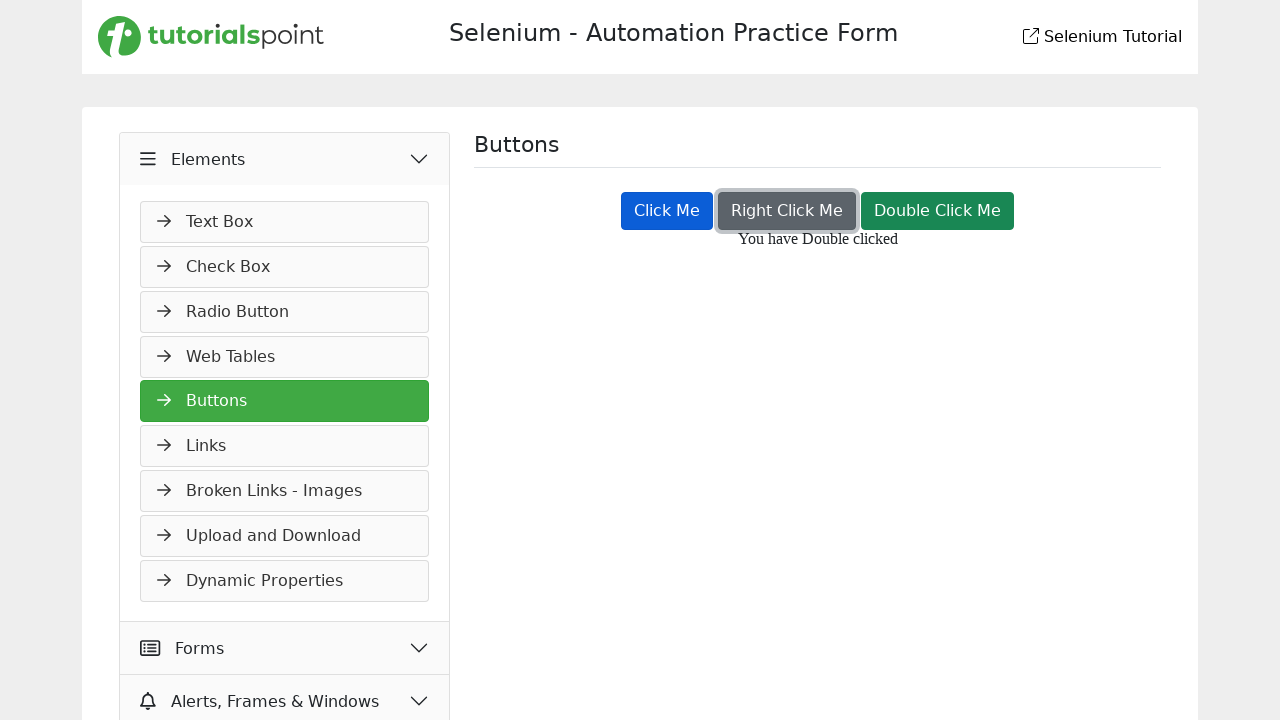

Pressed ArrowRight key
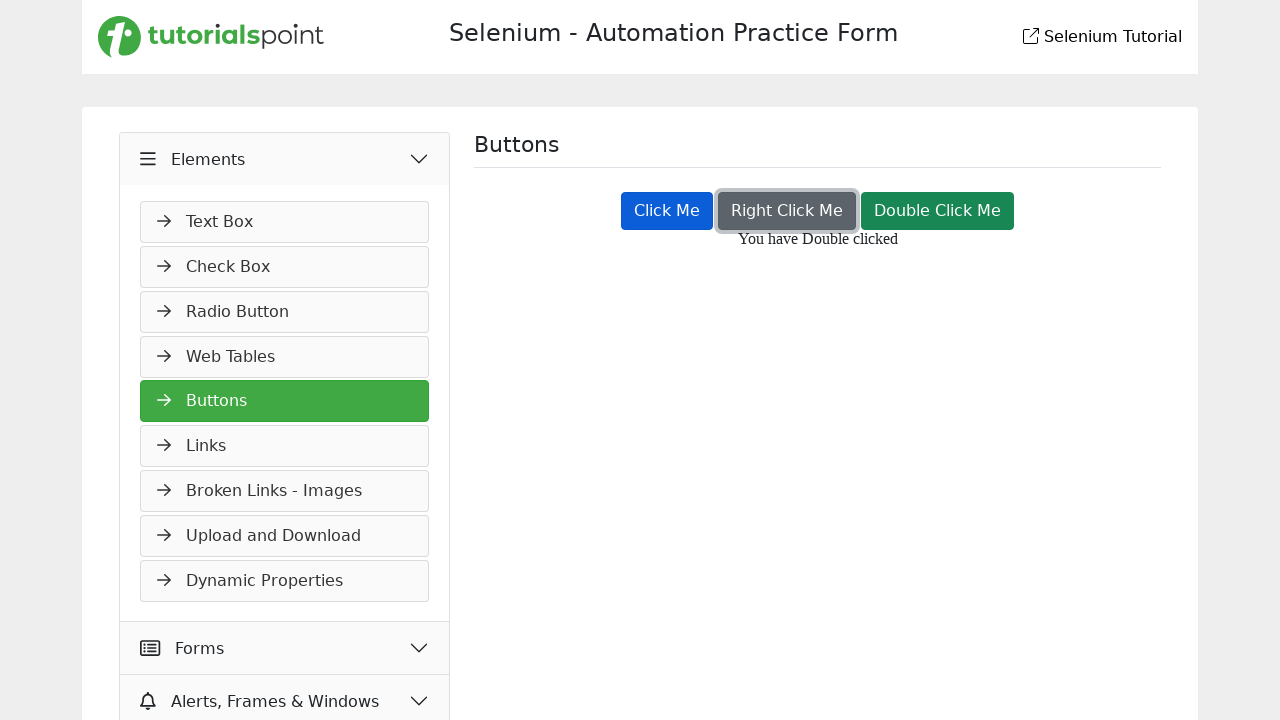

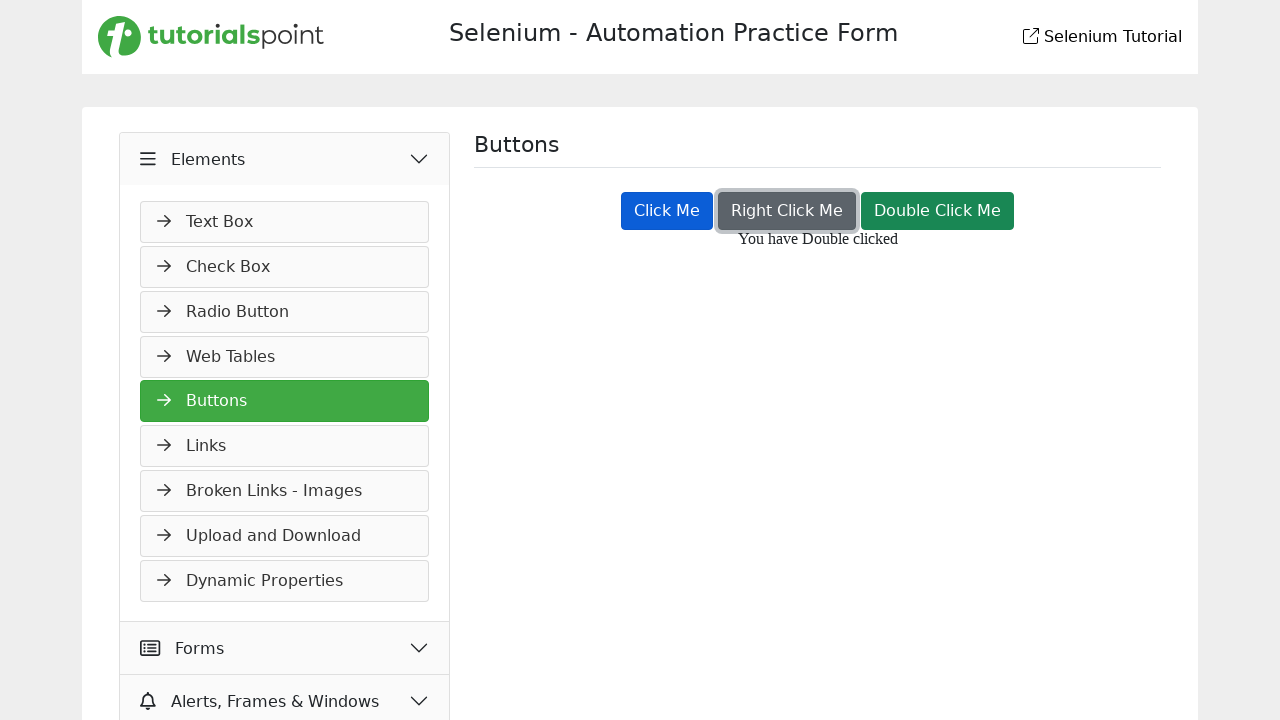